Performs drag and drop operation between two elements

Starting URL: https://demoqa.com/droppable

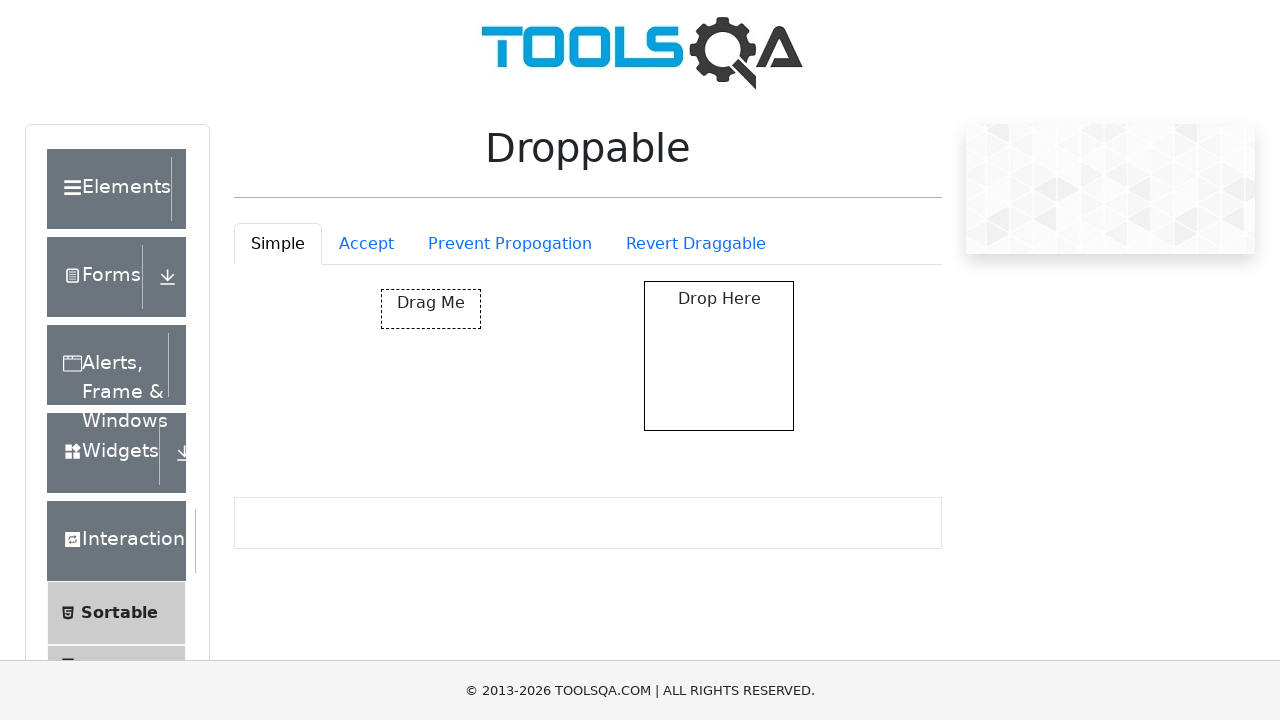

Navigated to droppable demo page
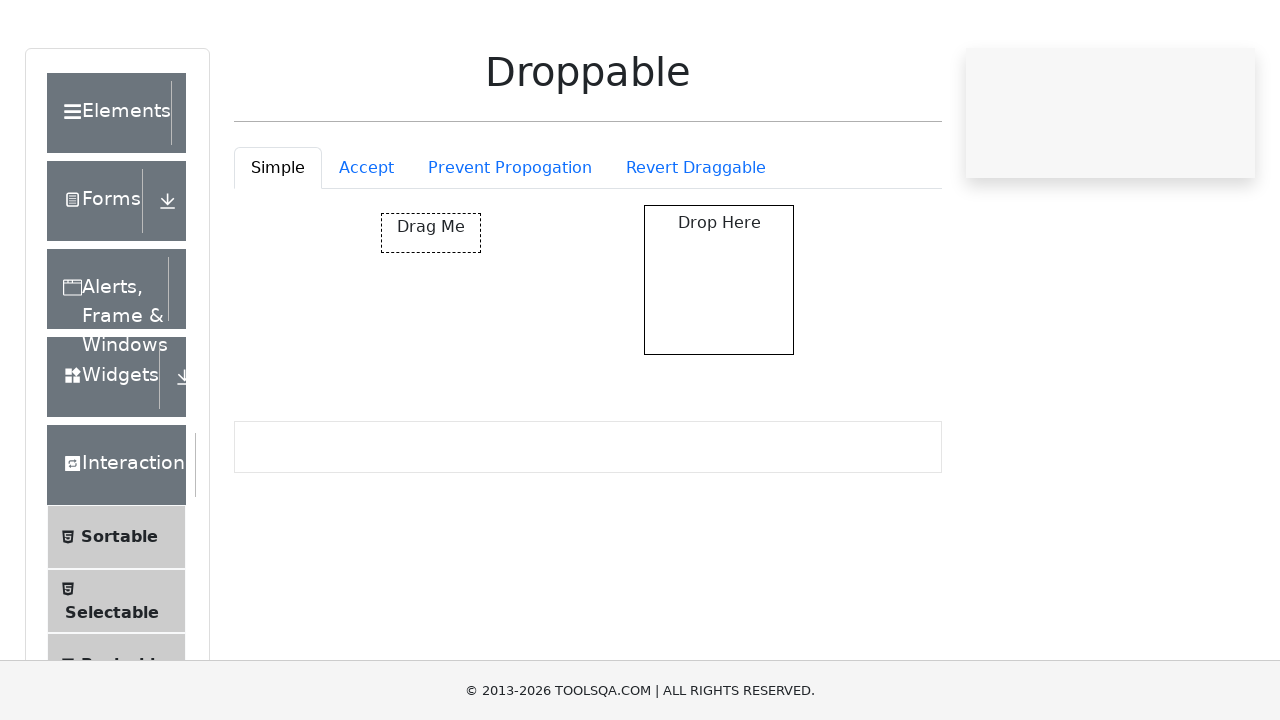

Performed drag and drop operation from draggable to droppable element at (719, 356)
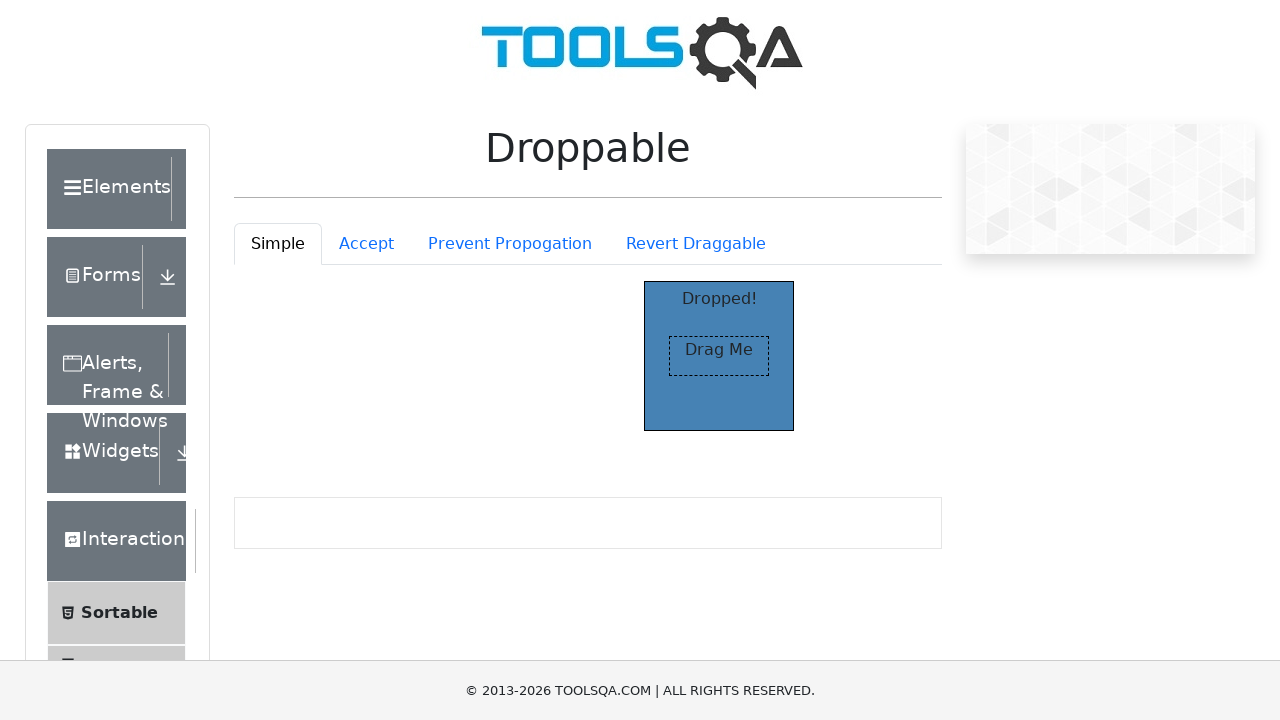

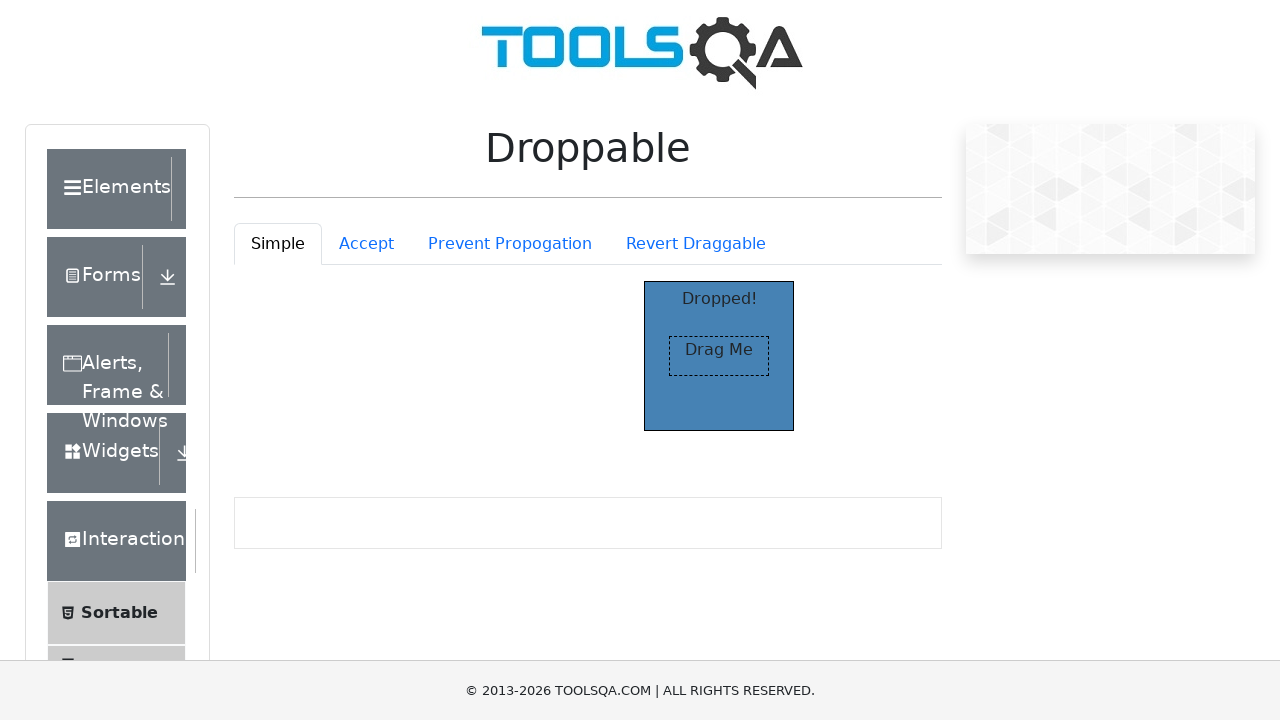